Tests availability of landing pages by navigating to various promotional landing pages including mnogoru, sovest, halva, and feedback

Starting URL: https://instamart.ru/mnogoru

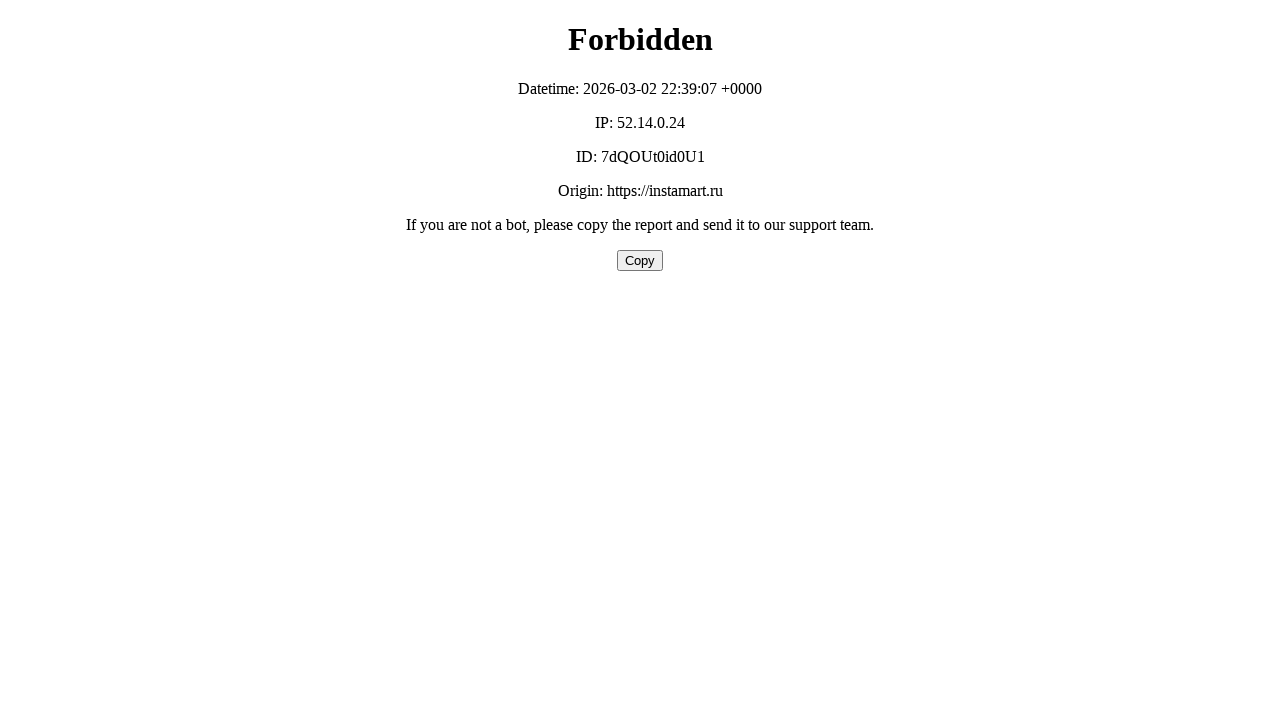

Waited for mnogoru landing page to load (domcontentloaded)
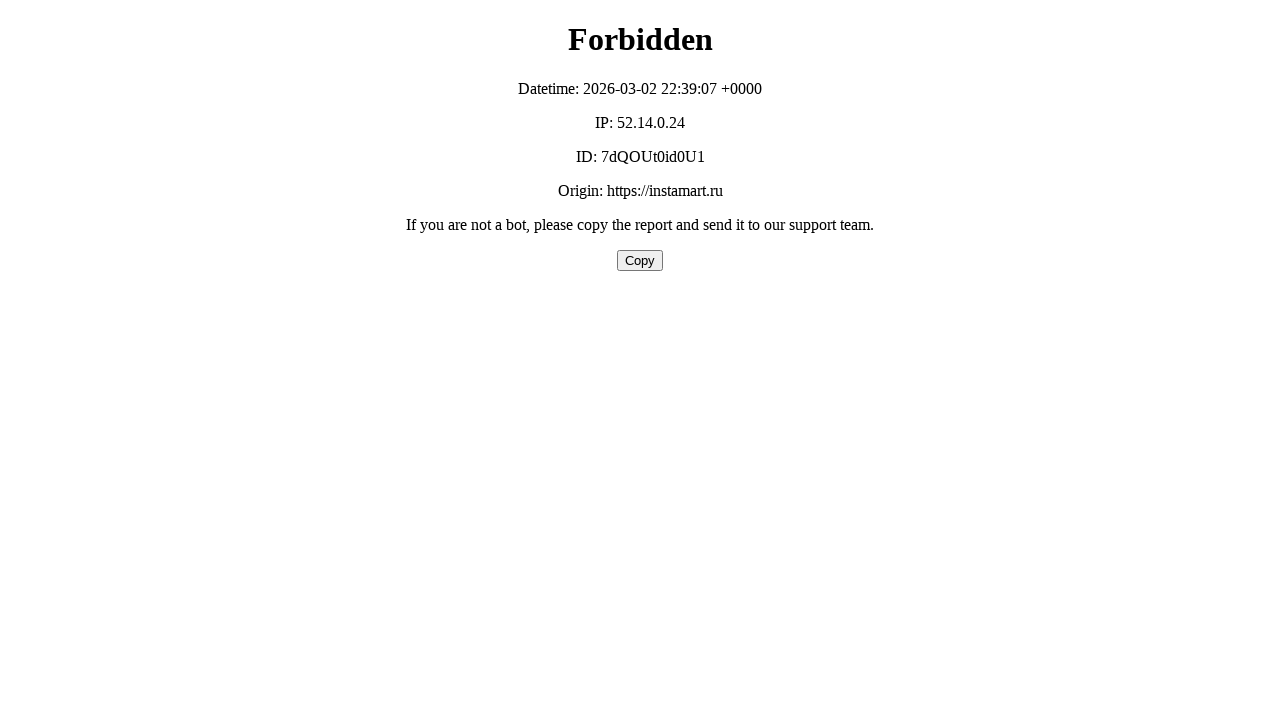

Navigated to sovest landing page
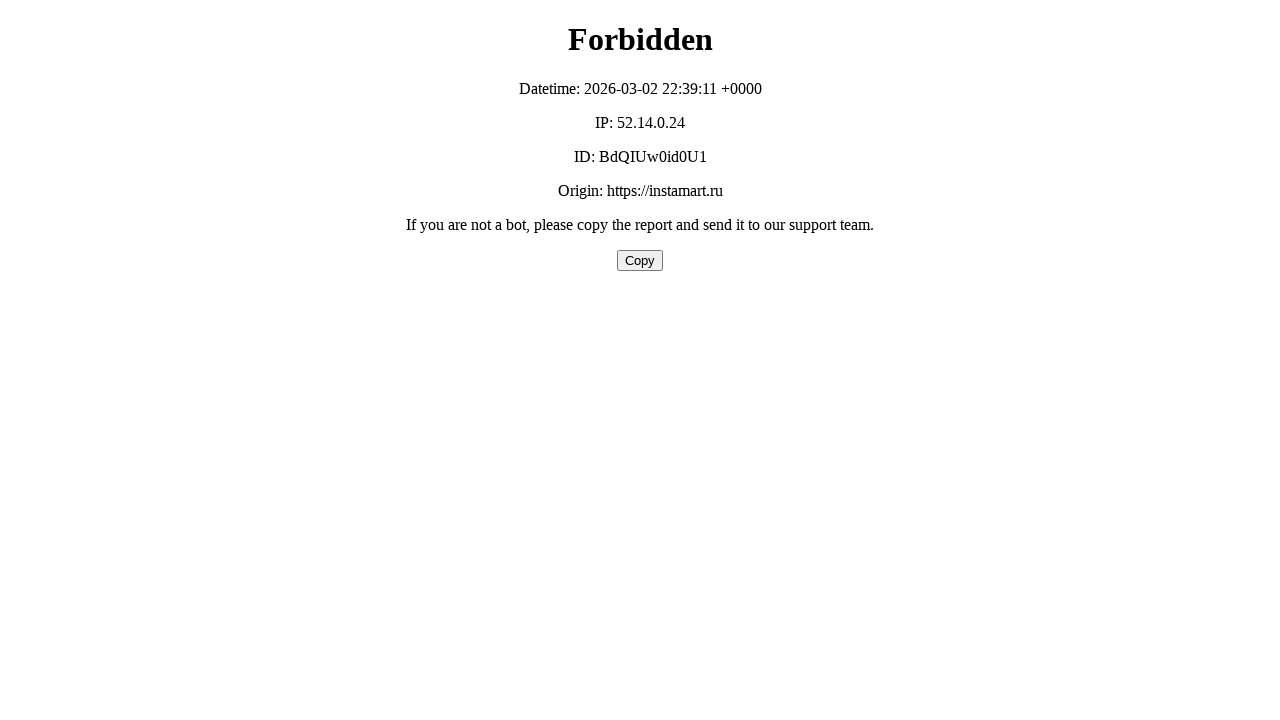

Waited for sovest landing page to load (domcontentloaded)
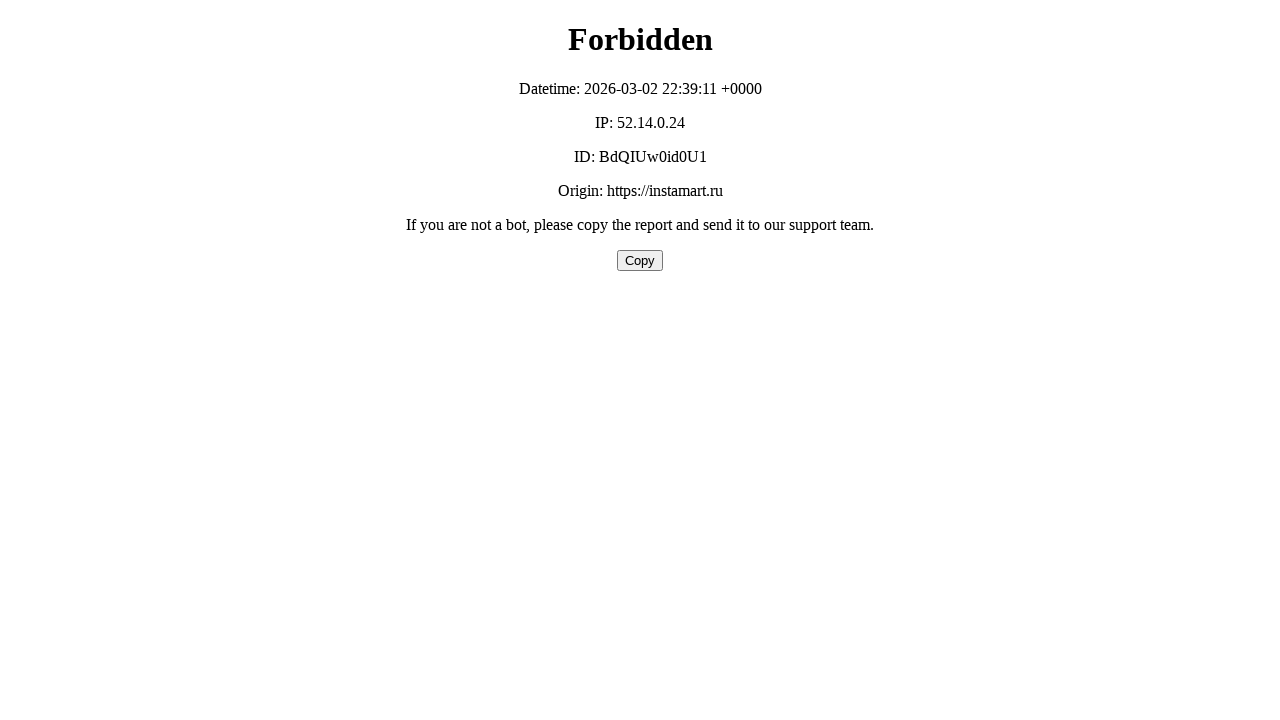

Navigated to halva landing page
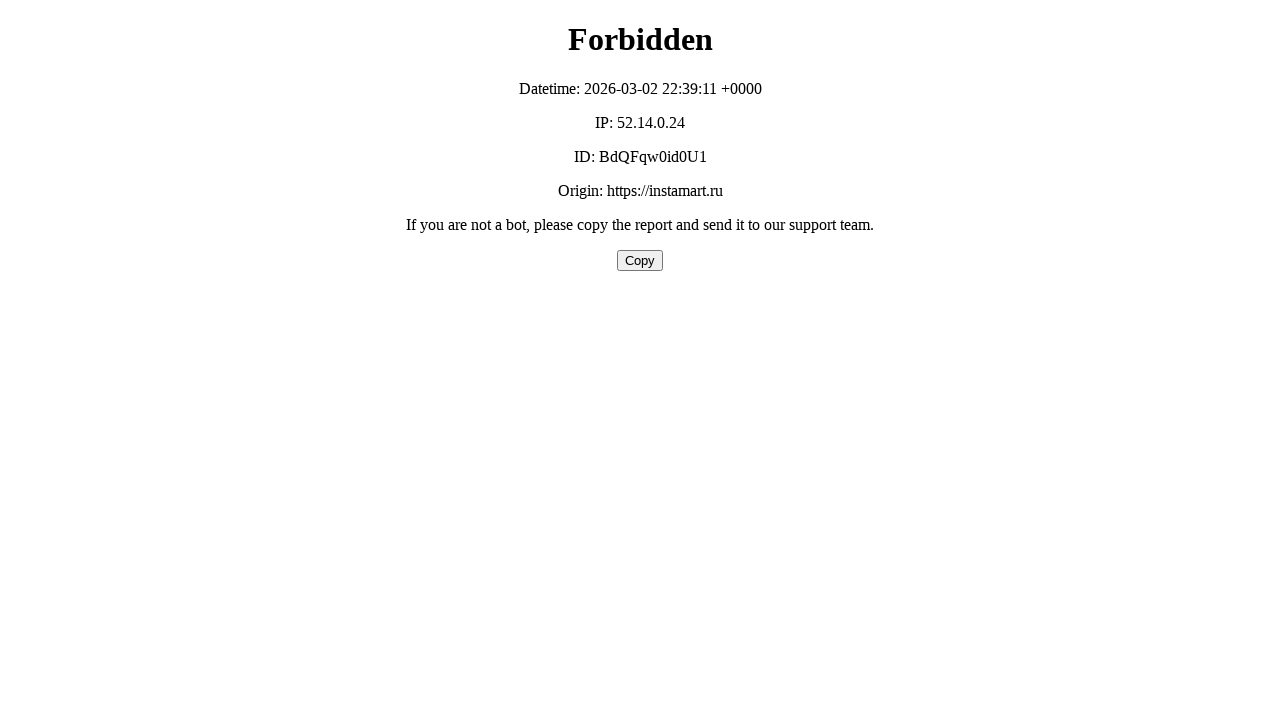

Waited for halva landing page to load (domcontentloaded)
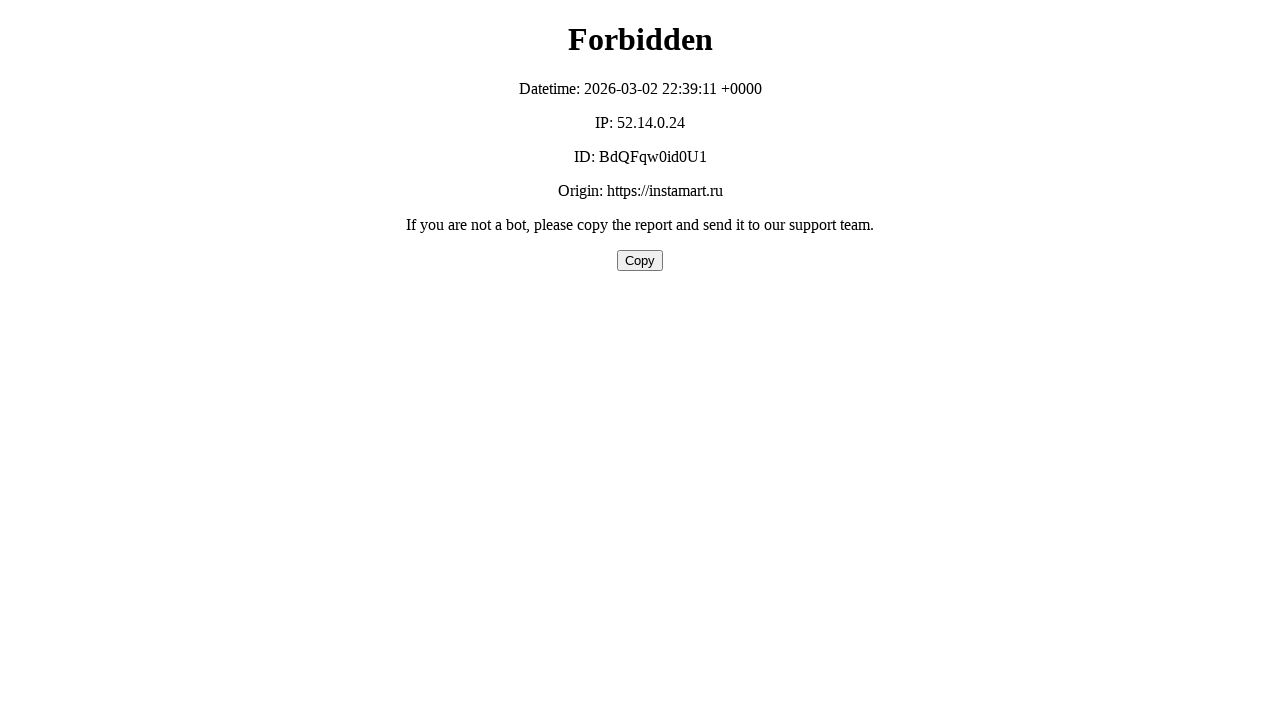

Navigated to feedback landing page
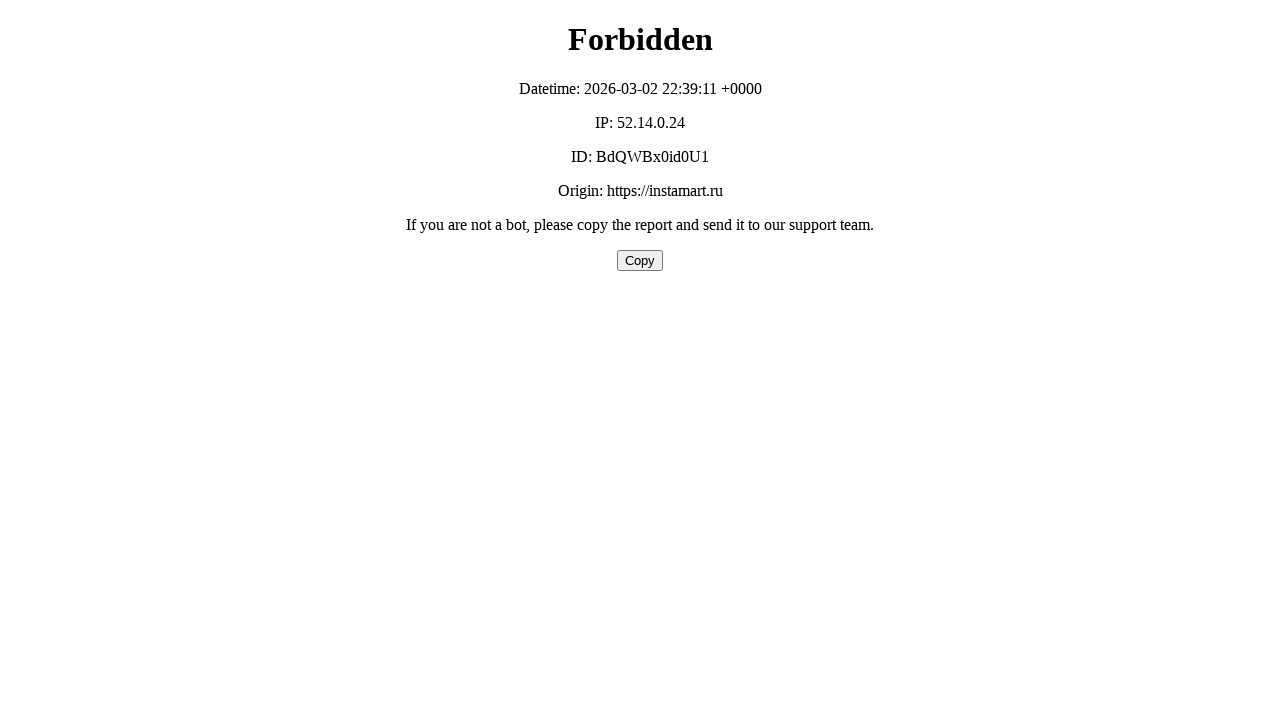

Waited for feedback landing page to load (domcontentloaded)
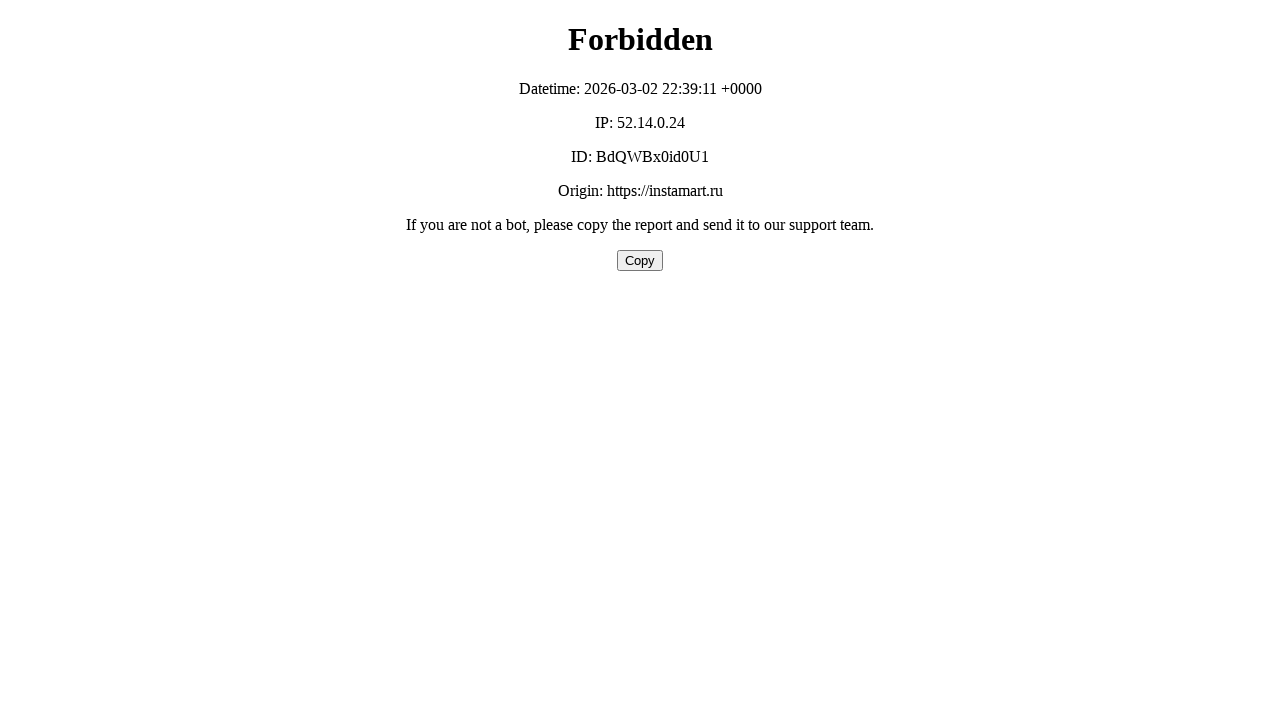

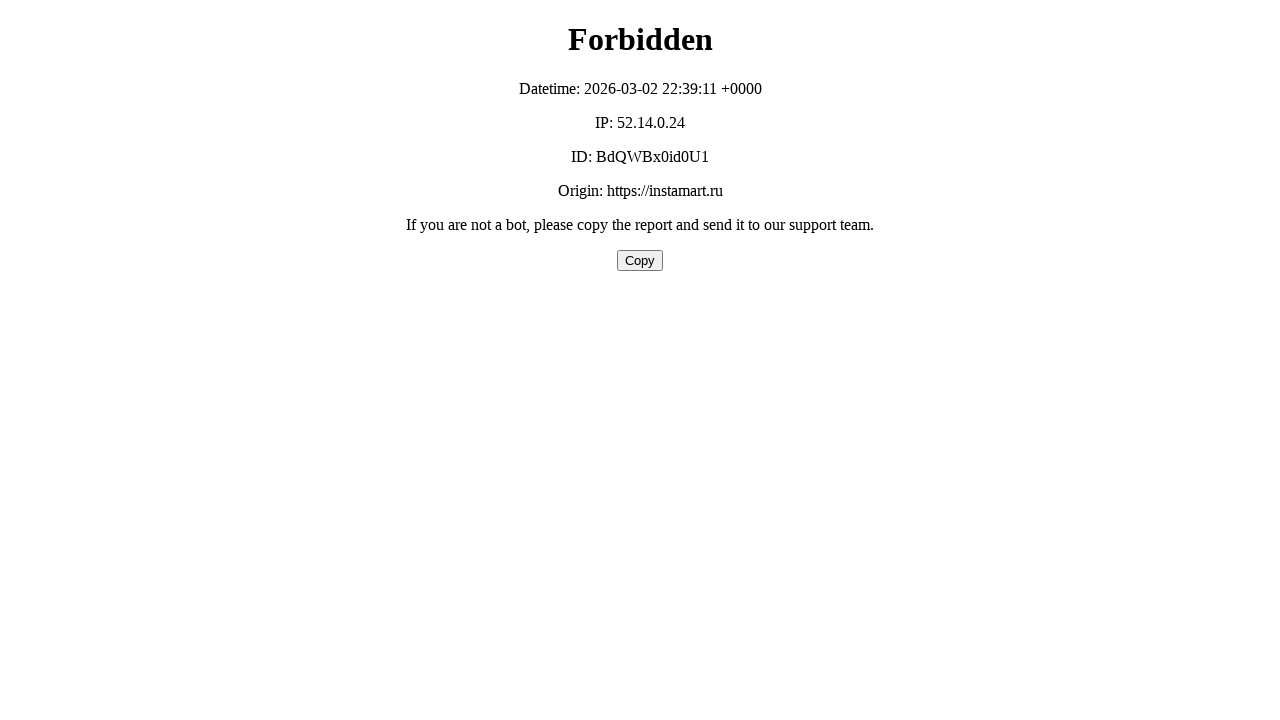